Tests date input functionality by directly typing a date into a date field

Starting URL: https://www.lambdatest.com/selenium-playground/bootstrap-date-picker-demo

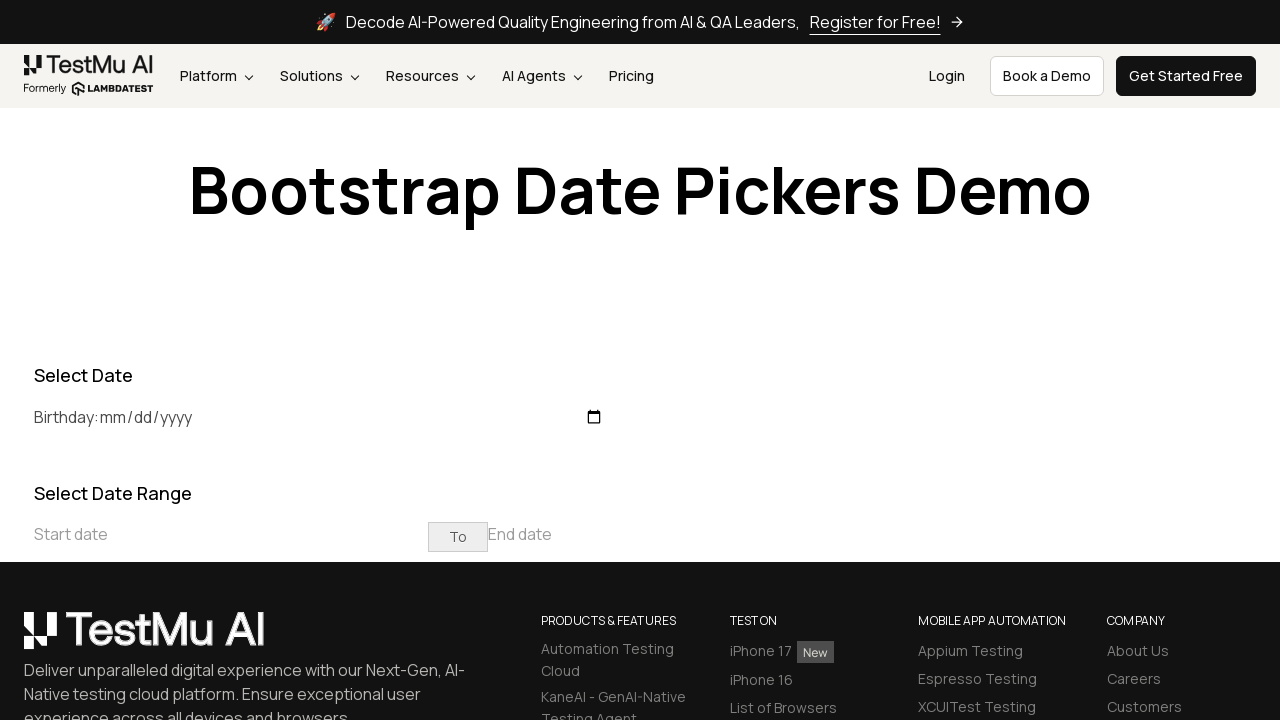

Typed date '1993-10-10' into the birthday date field on xpath=//*[@id="birthday"]
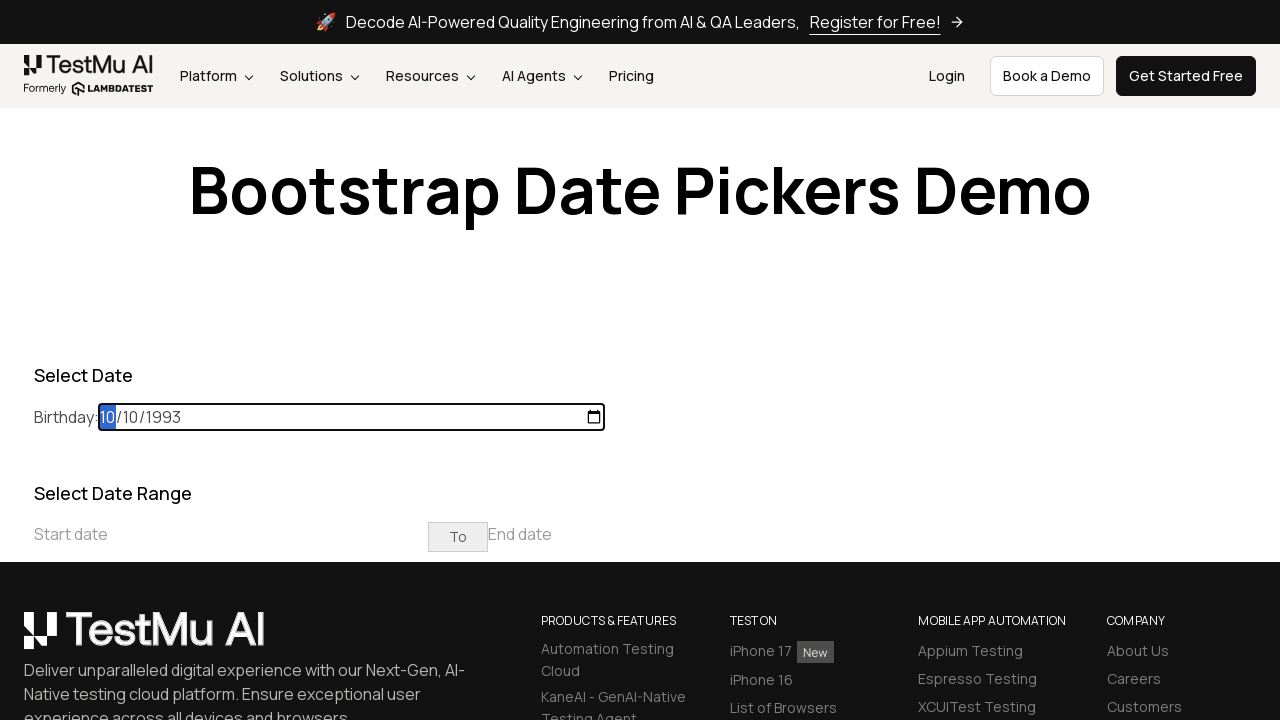

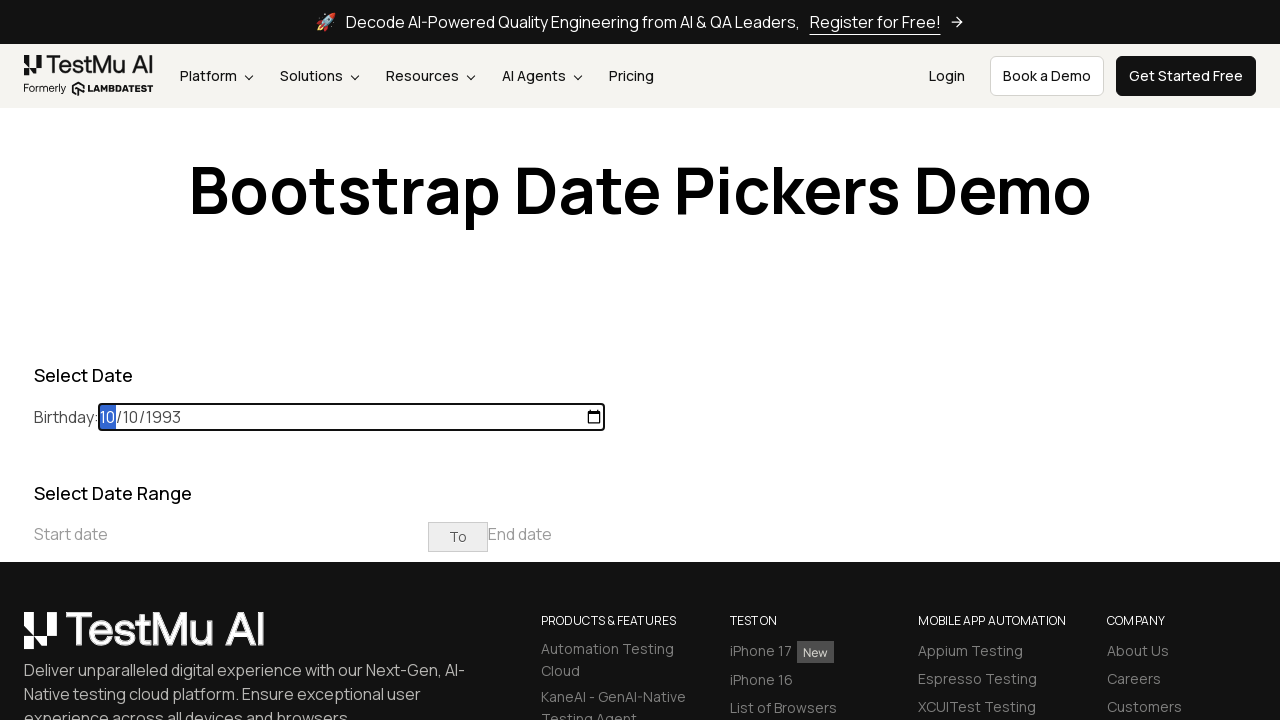